Tests form input on OpenCart registration page by filling the first name field character by character using sequential key presses

Starting URL: https://naveenautomationlabs.com/opencart/index.php?route=account/register

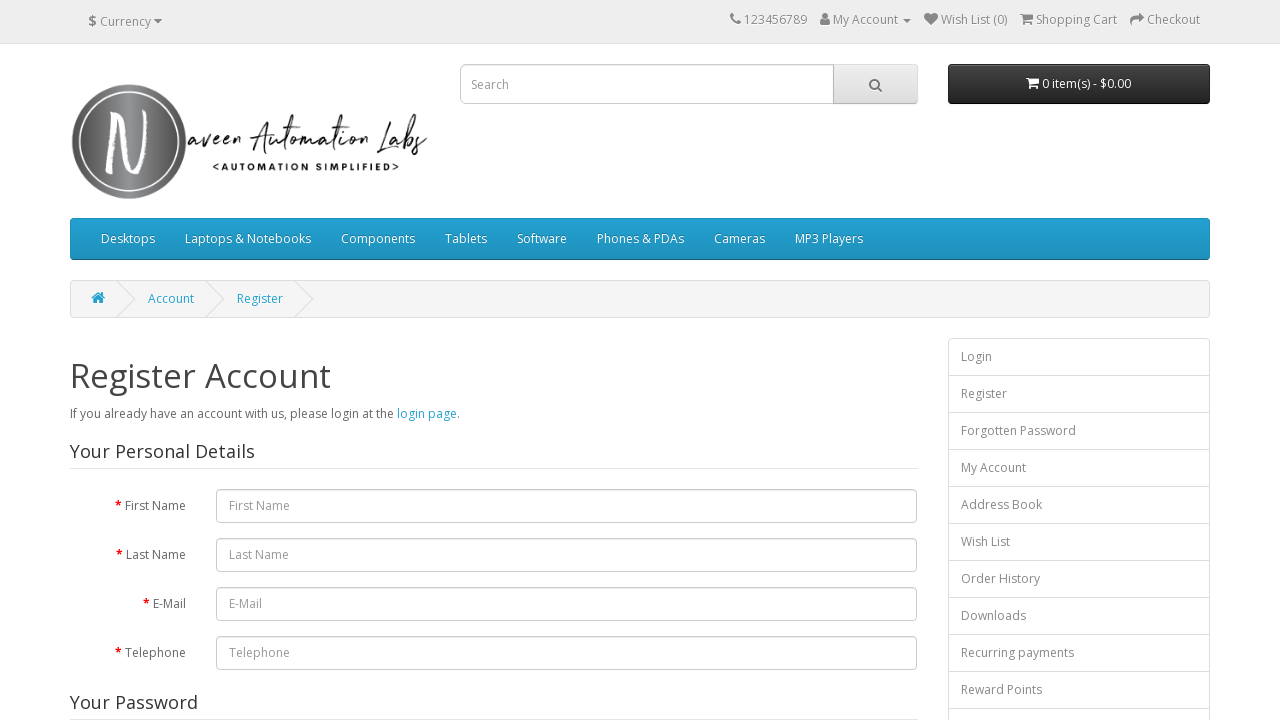

Navigated to OpenCart registration page
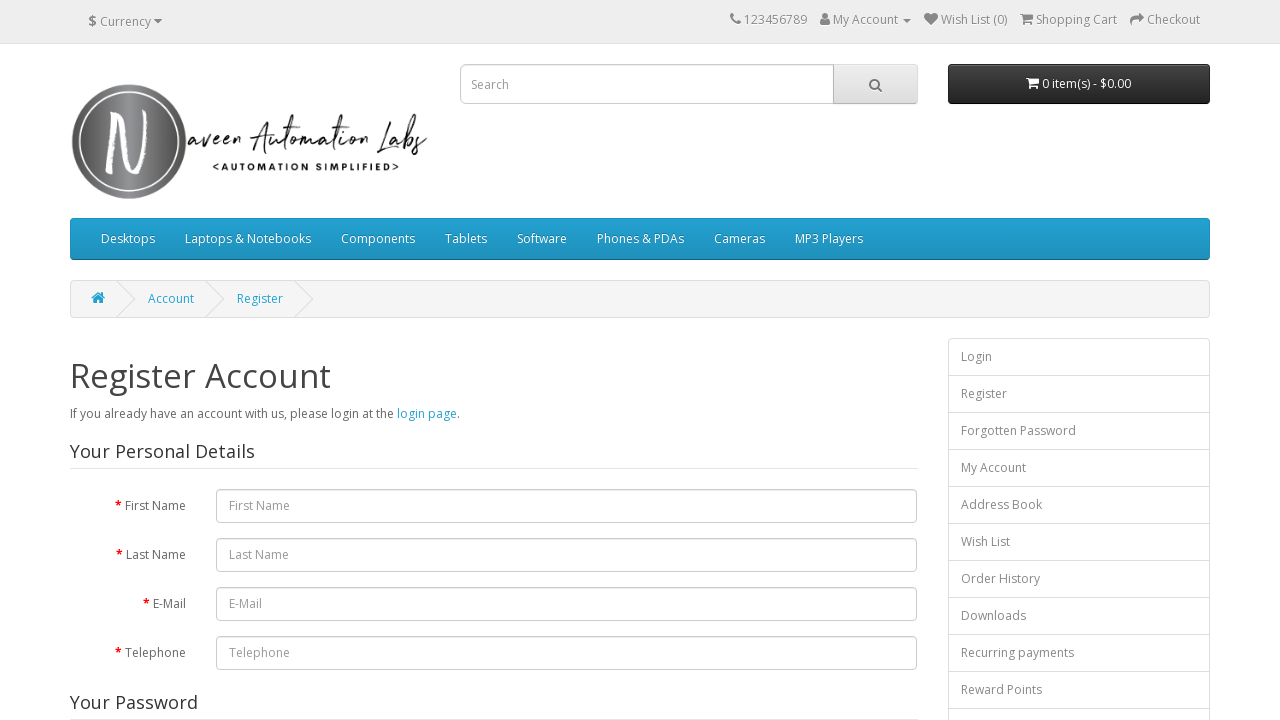

Filled first name field character by character with 'playwright with Javascript' using sequential key presses
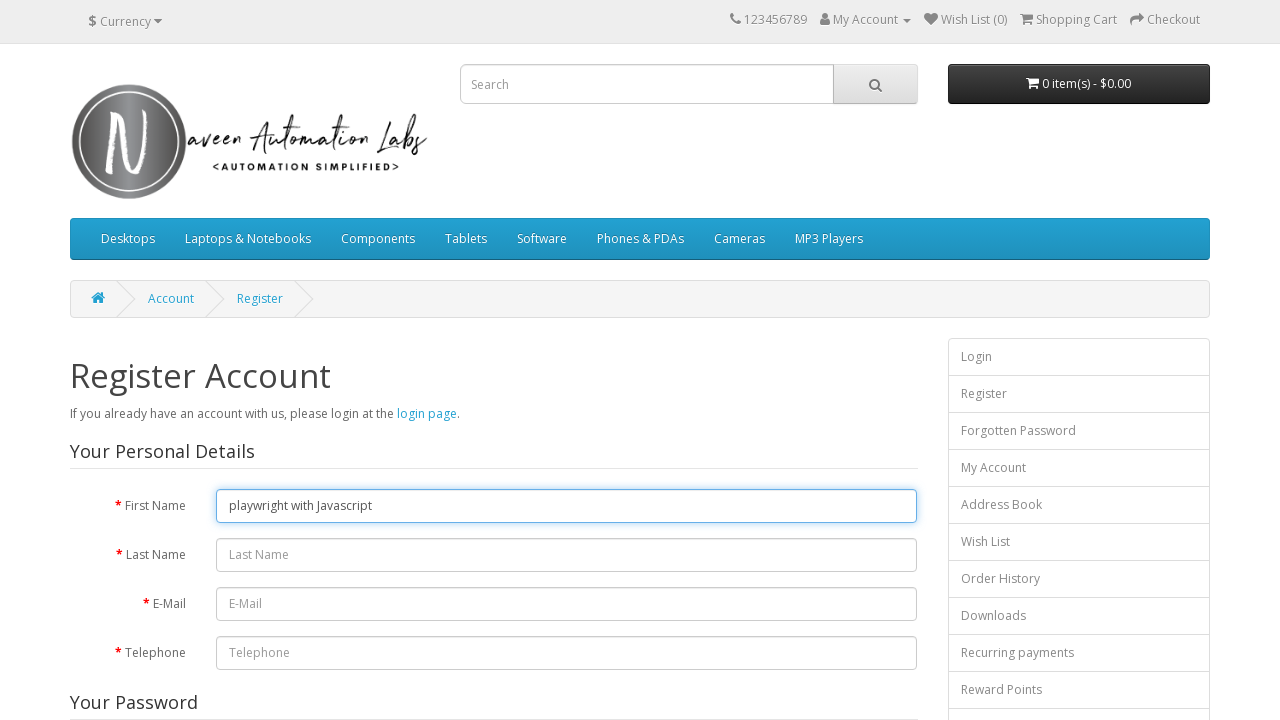

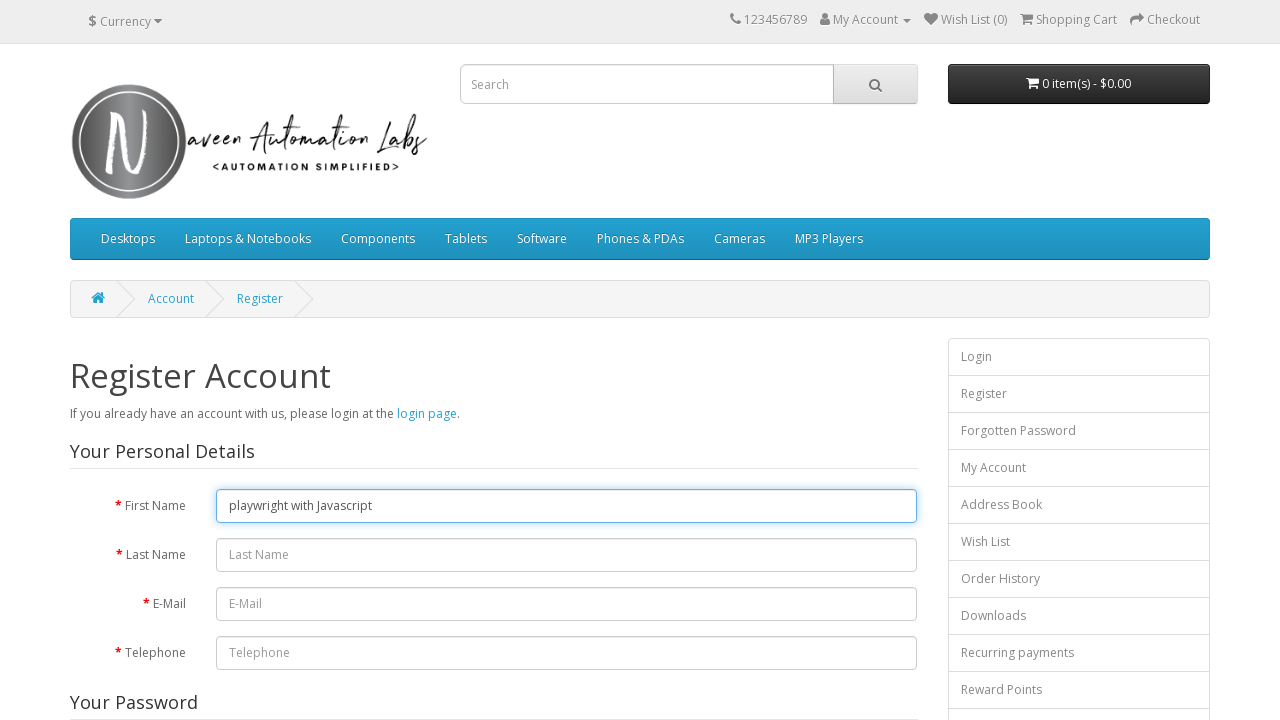